Tests navigation to create account page by clicking join button

Starting URL: https://foodstore-1.web.app/

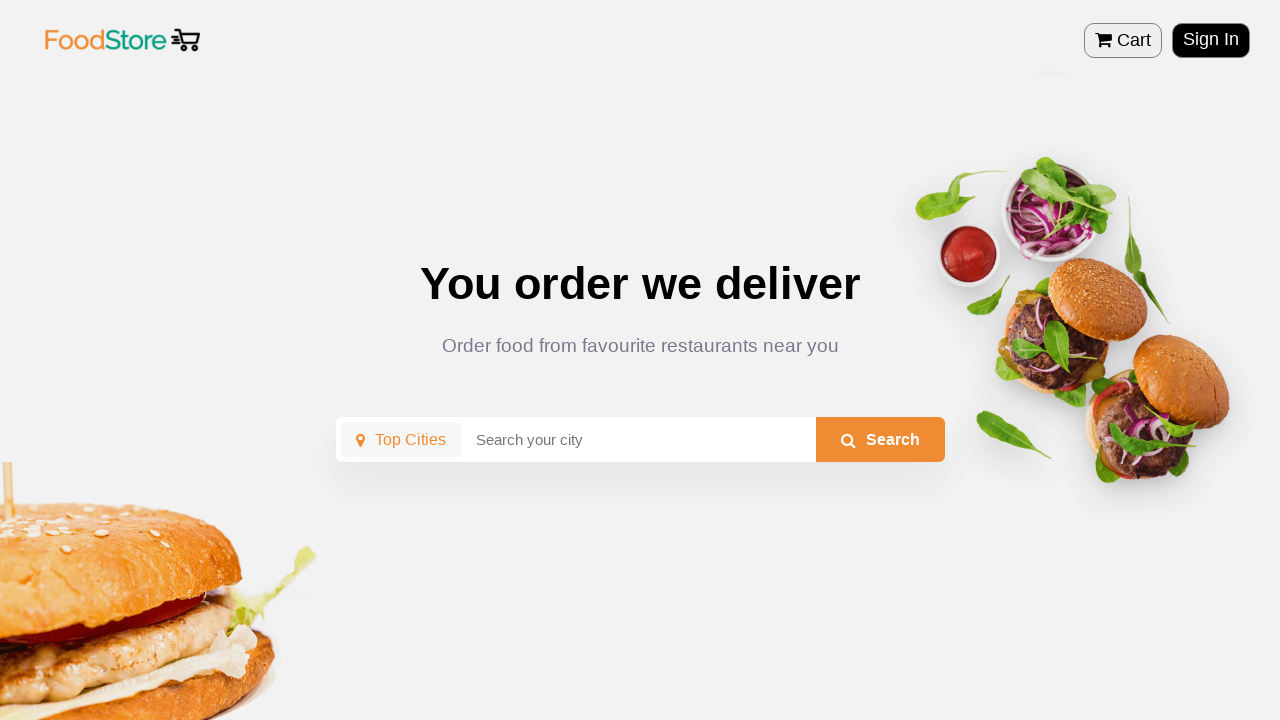

Clicked sign in link in header at (1211, 40) on xpath=//html/body/div/header/div[3]/div/a
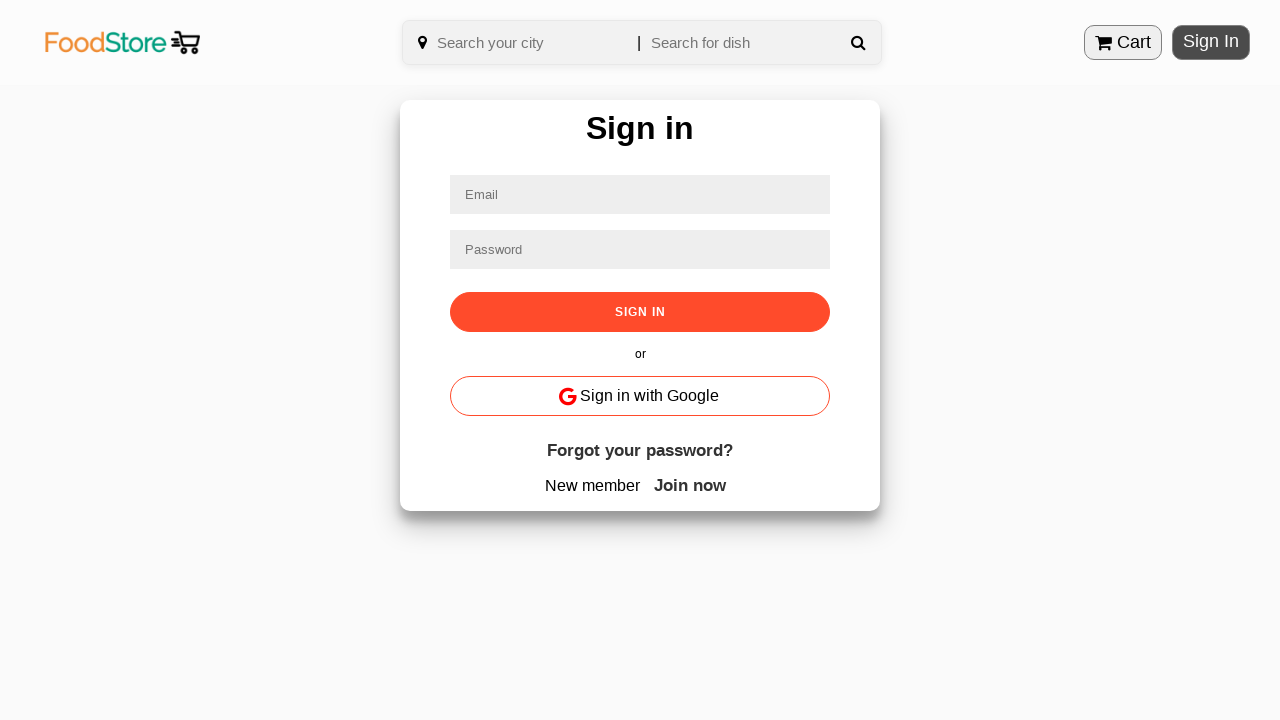

Clicked join button to navigate to create account page at (690, 486) on .join
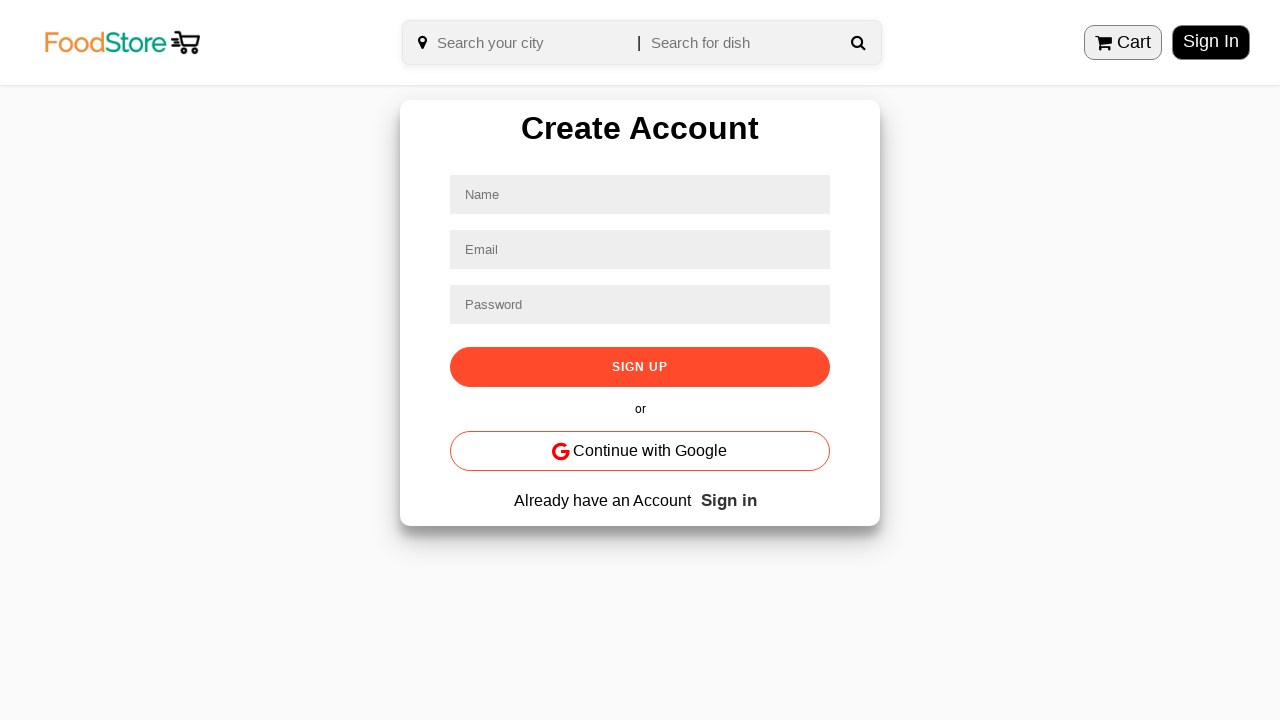

Create account page loaded and form heading is visible
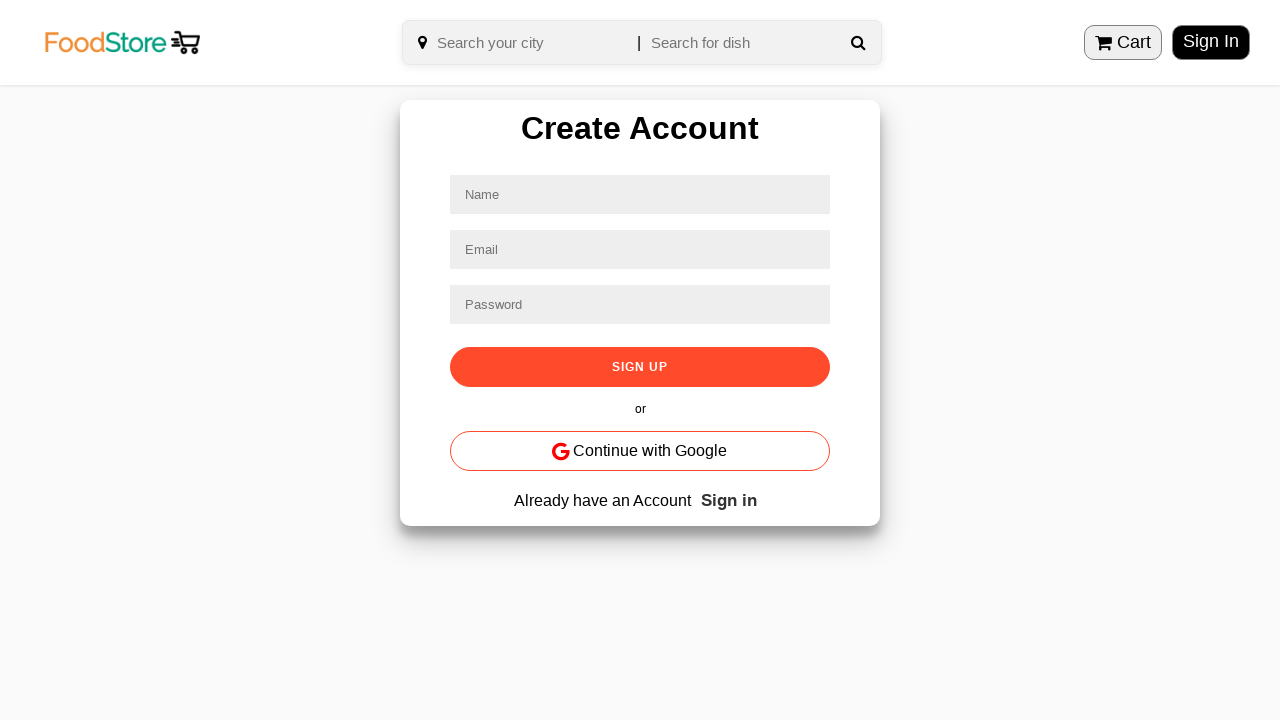

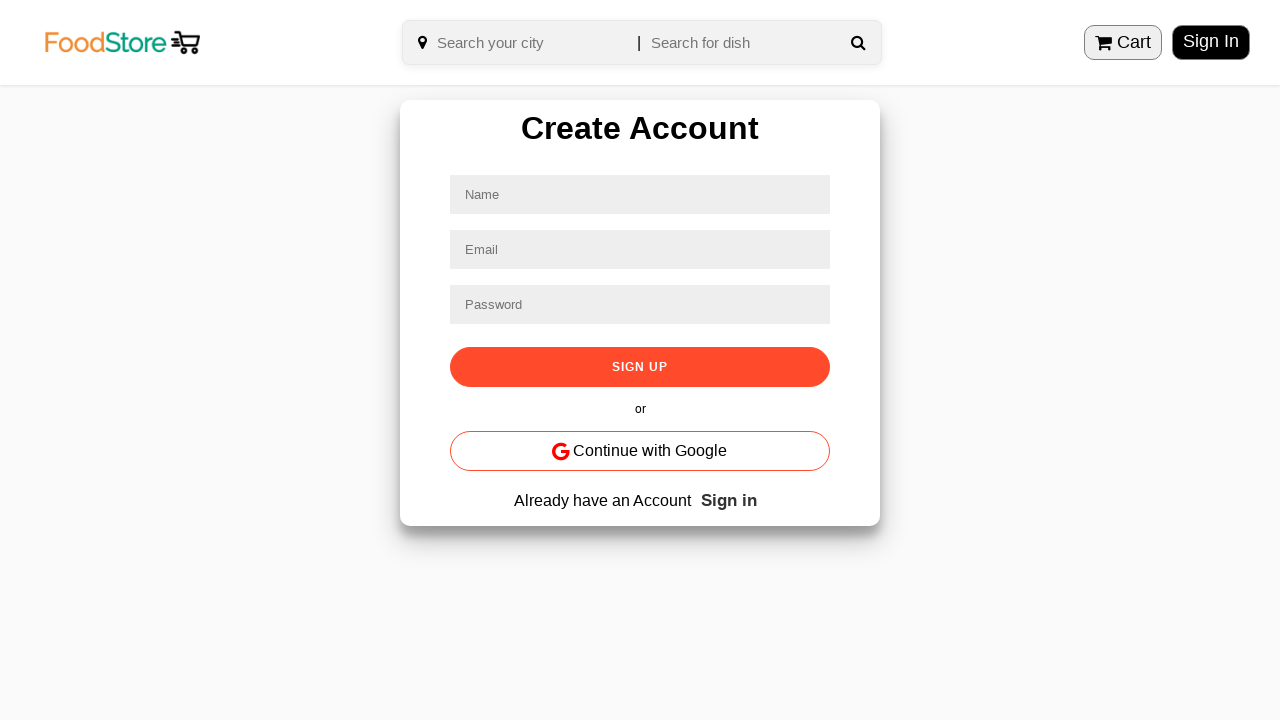